Tests browser window handling by clicking a button that opens a new window, iterating through all open windows to close them, and then switching back to the original window.

Starting URL: https://rahulshettyacademy.com/AutomationPractice/

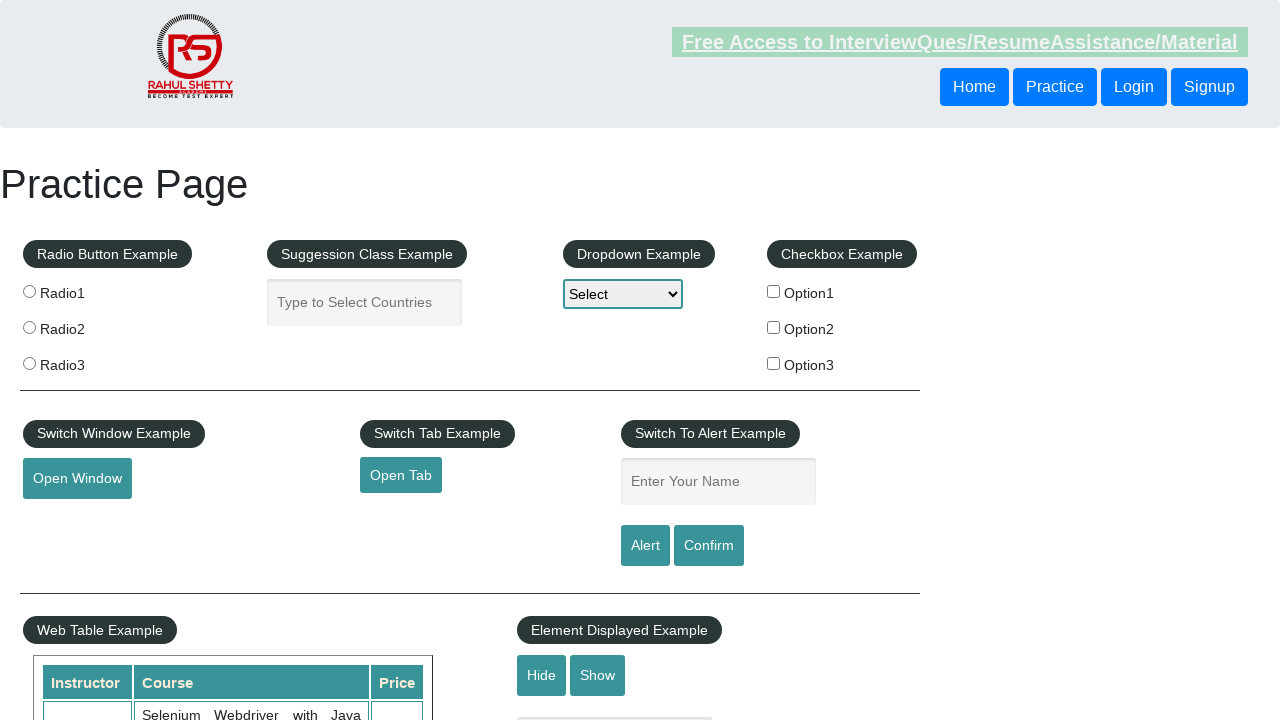

Stored reference to original page/window
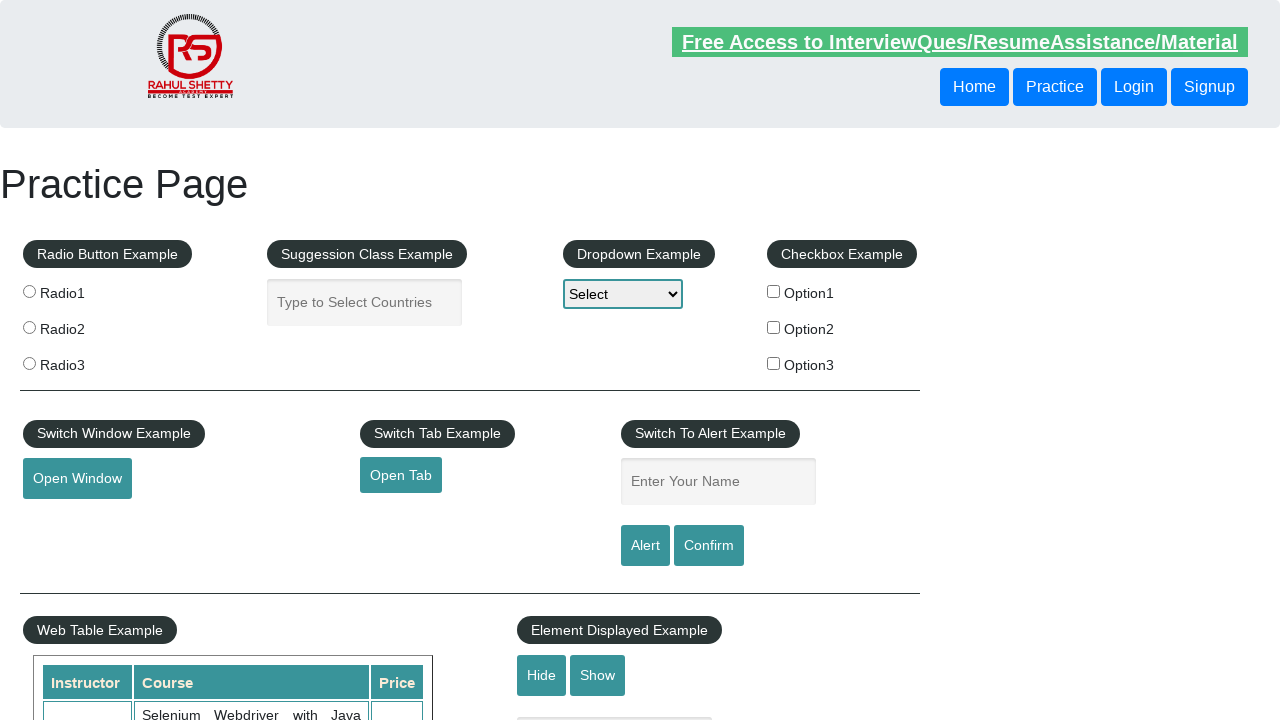

Clicked button to open new window at (77, 479) on #openwindow
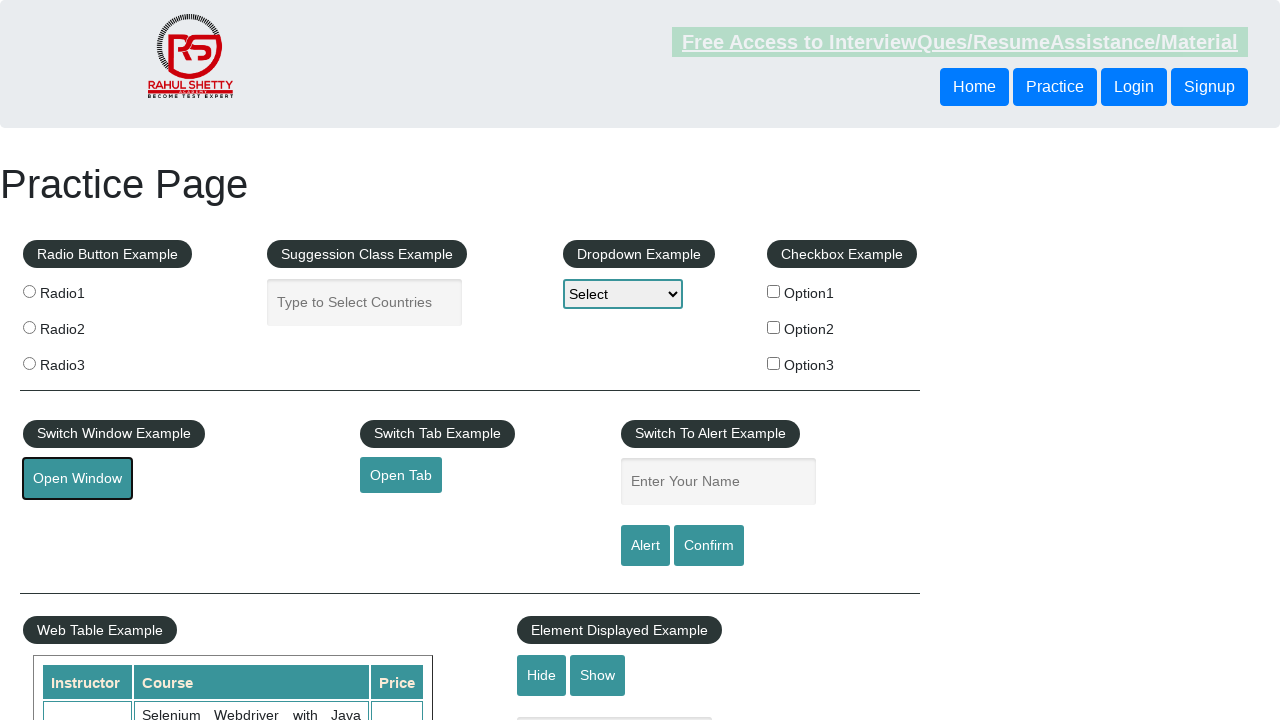

Captured reference to newly opened window
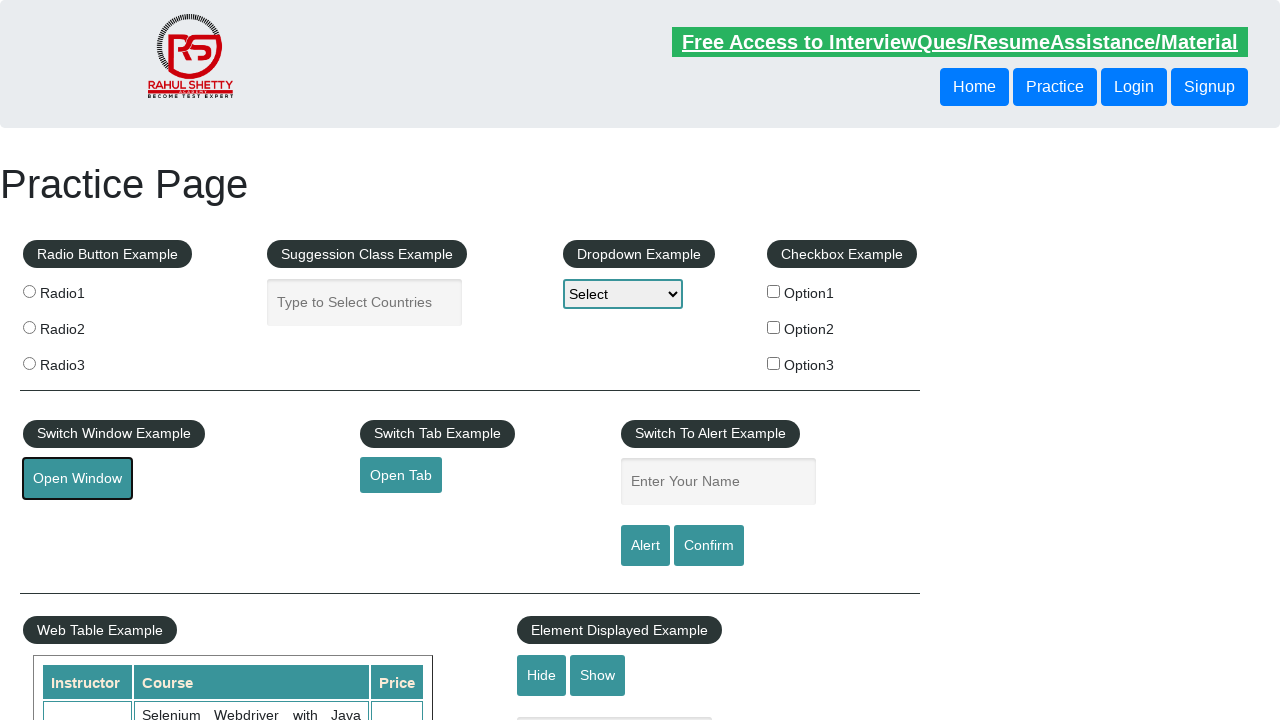

New window finished loading
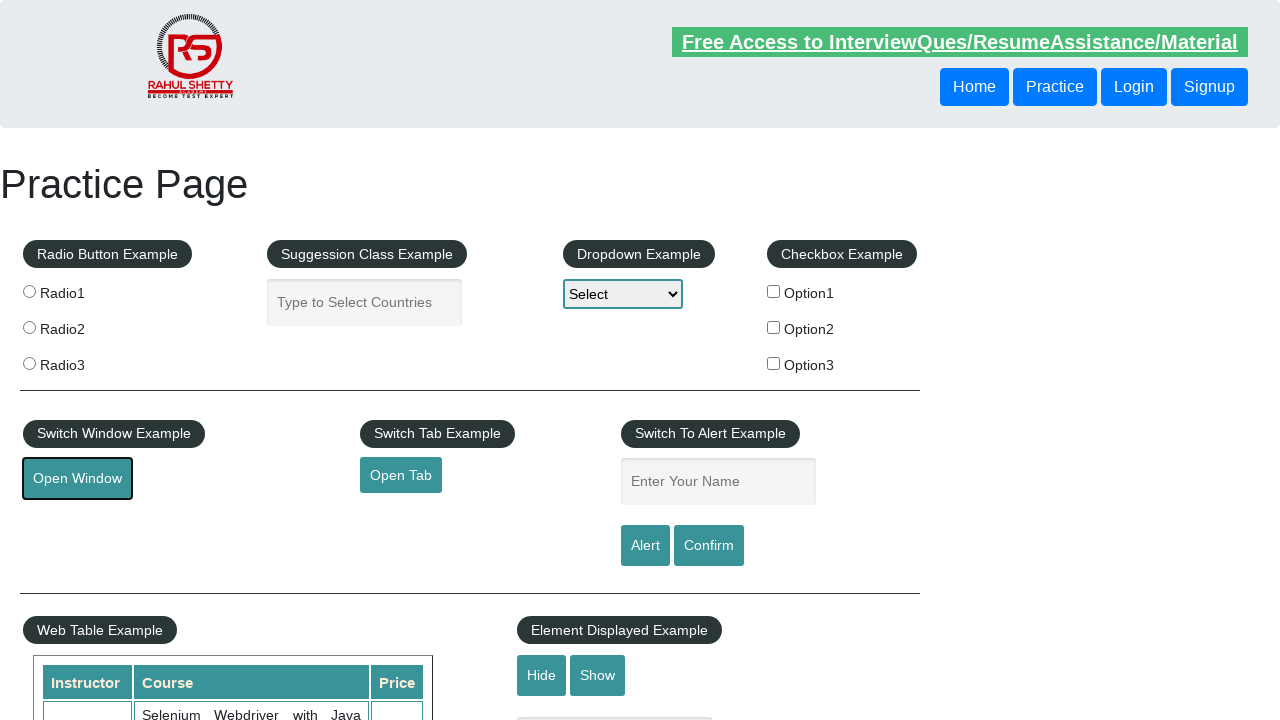

Closed the new window
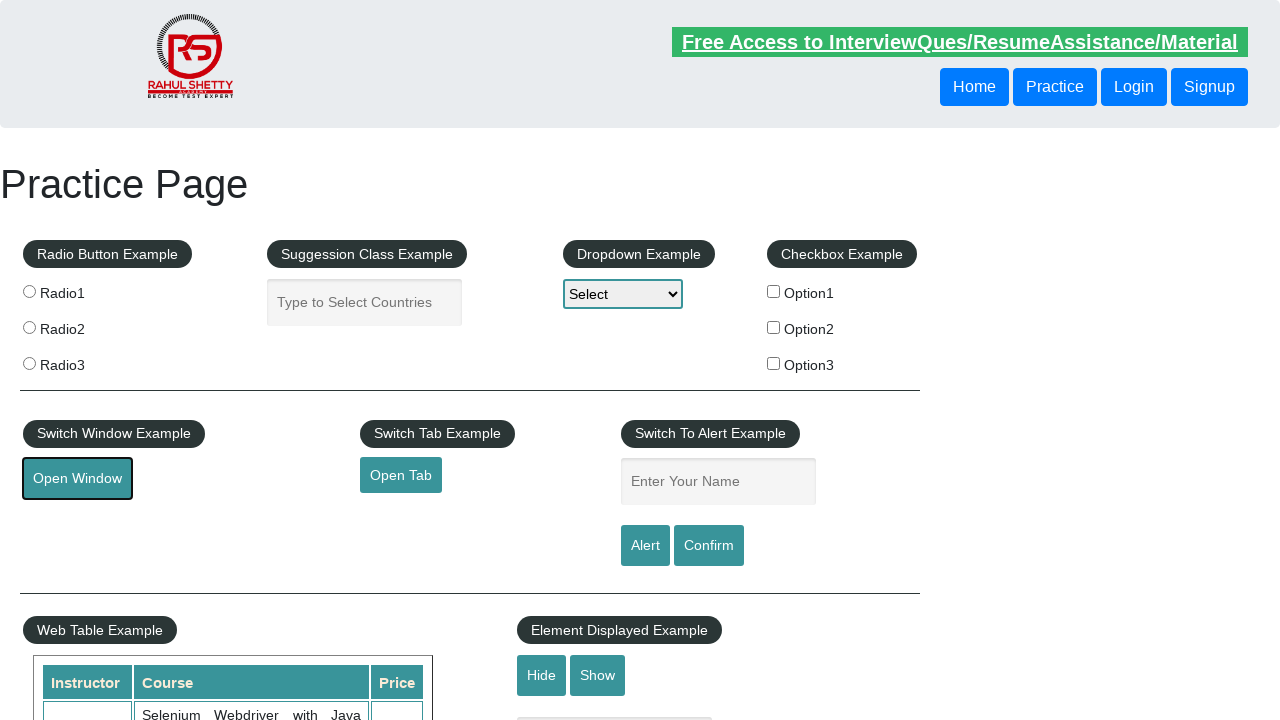

Brought original window to front
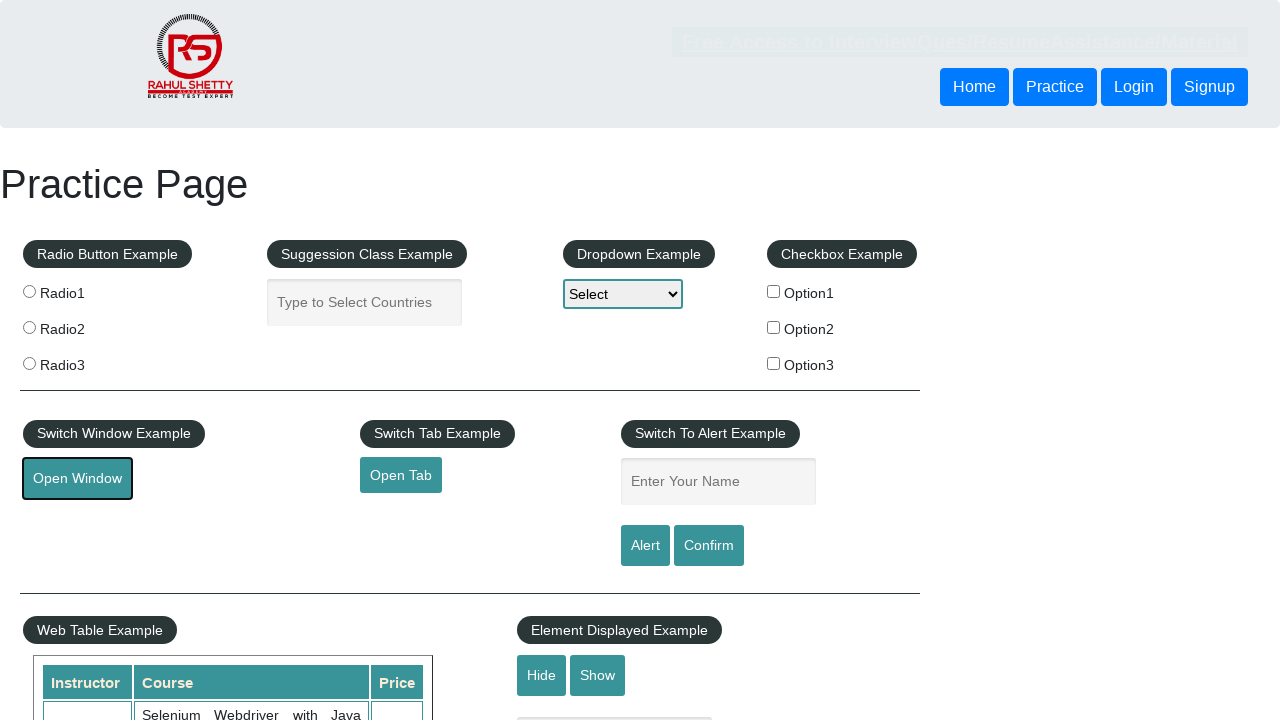

Verified original page is accessible - openwindow button found
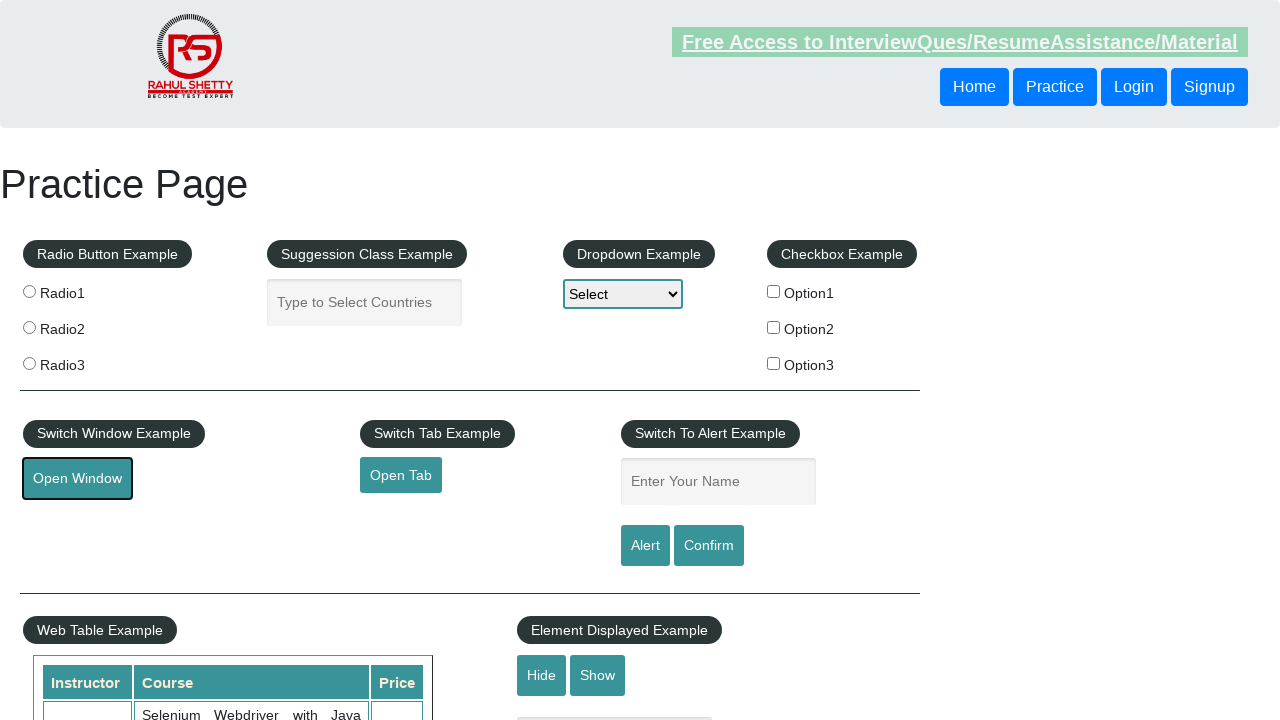

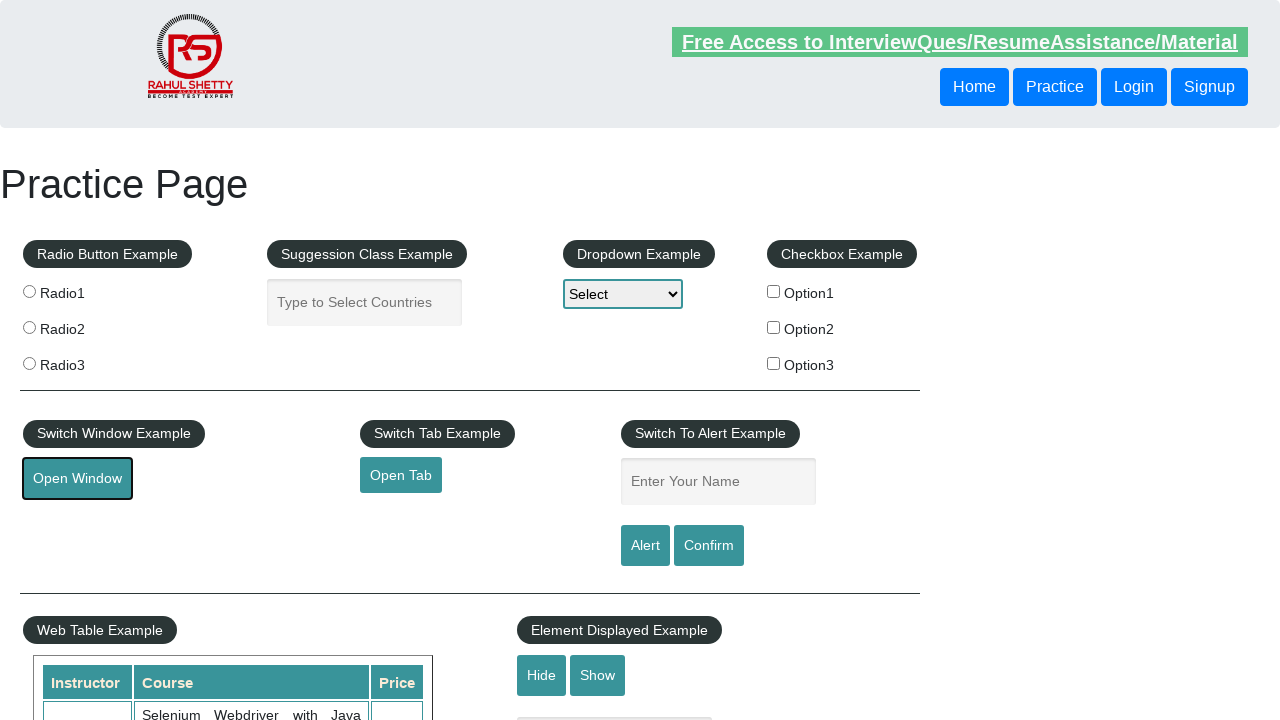